Tests clicking a button that triggers a prompt dialog, entering text into it, and verifying the entered text appears on the page

Starting URL: https://demoqa.com/alerts

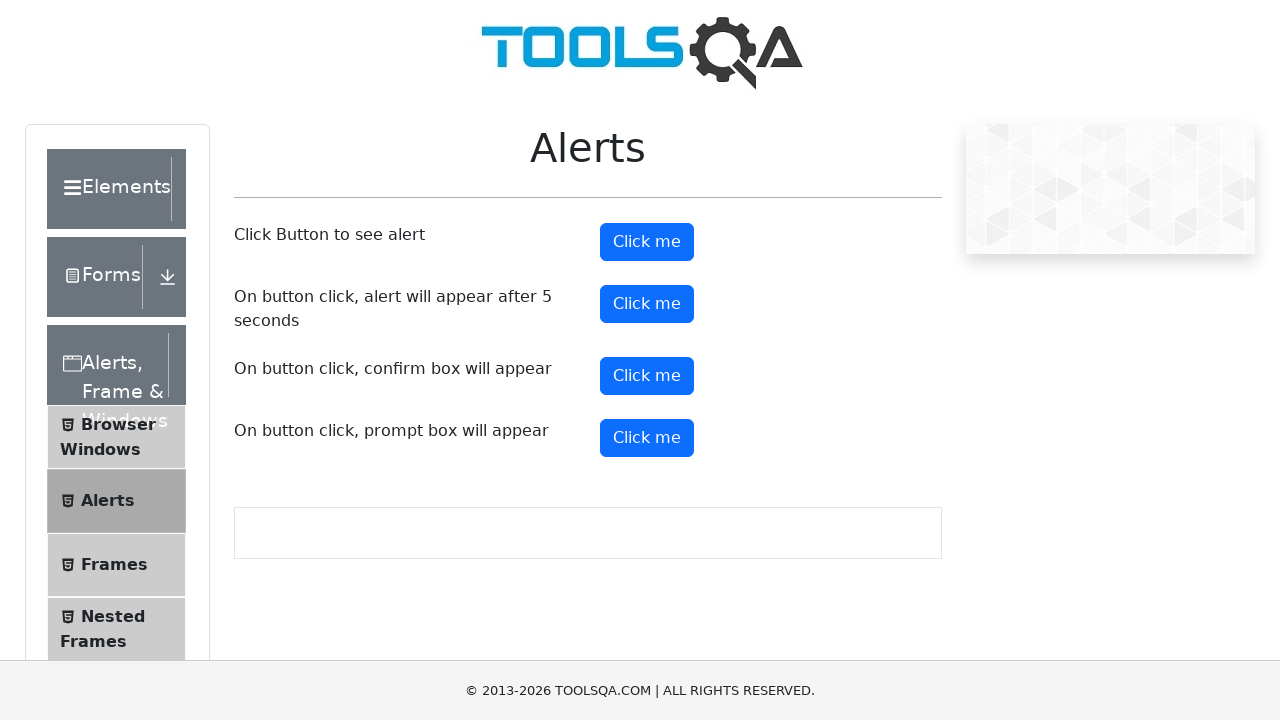

Set up dialog handler to accept prompt with text 'Ramazan'
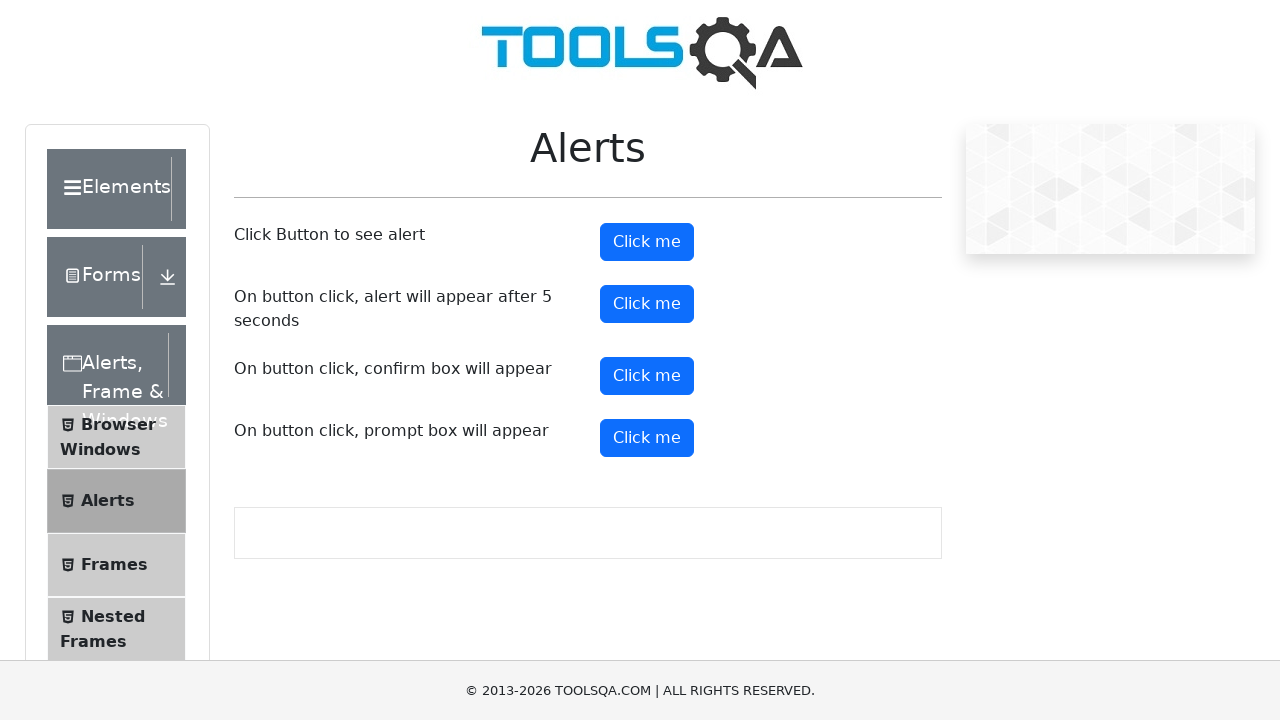

Clicked prompt button to trigger alert dialog at (647, 438) on #promtButton
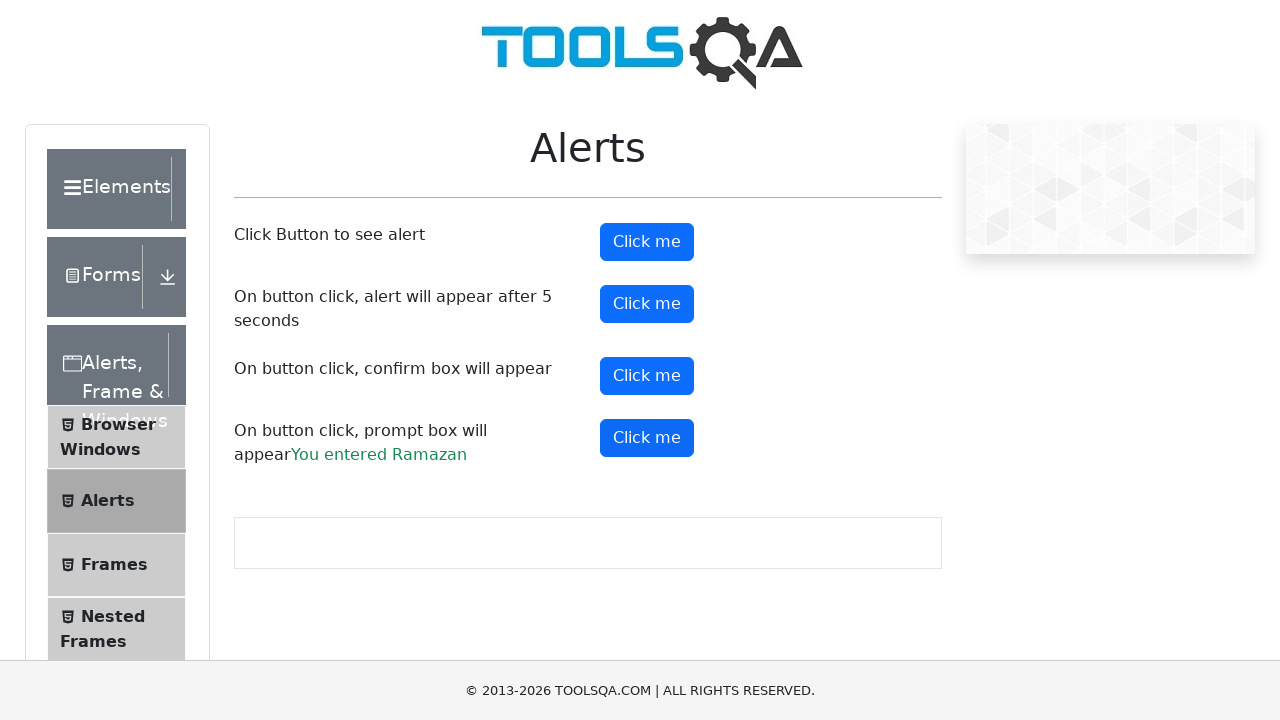

Waited for prompt result element to appear
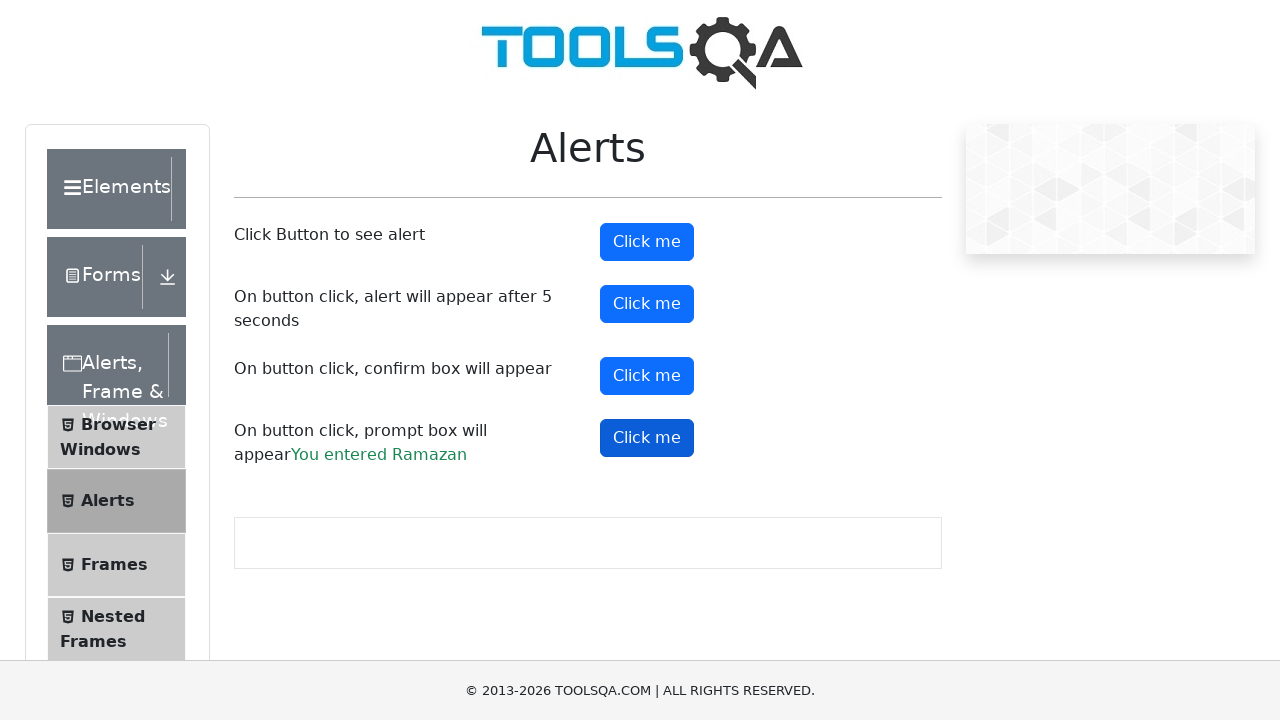

Verified that 'Ramazan' appears in the prompt result text
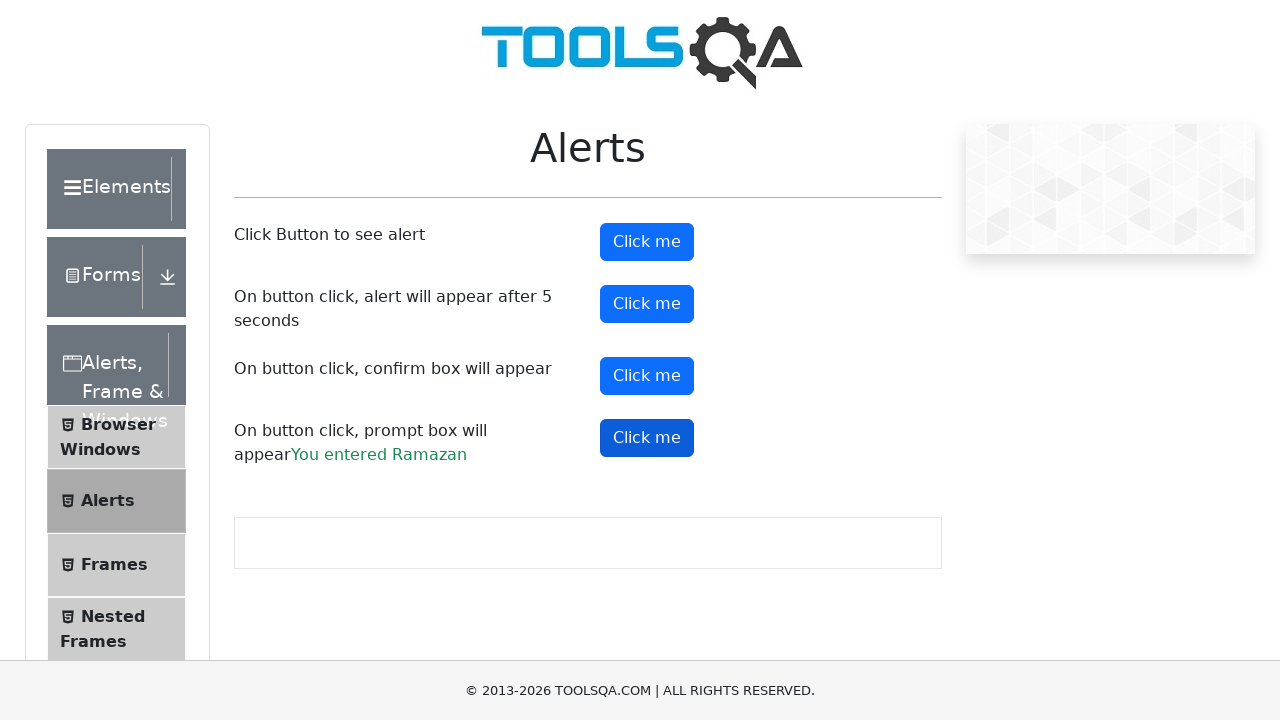

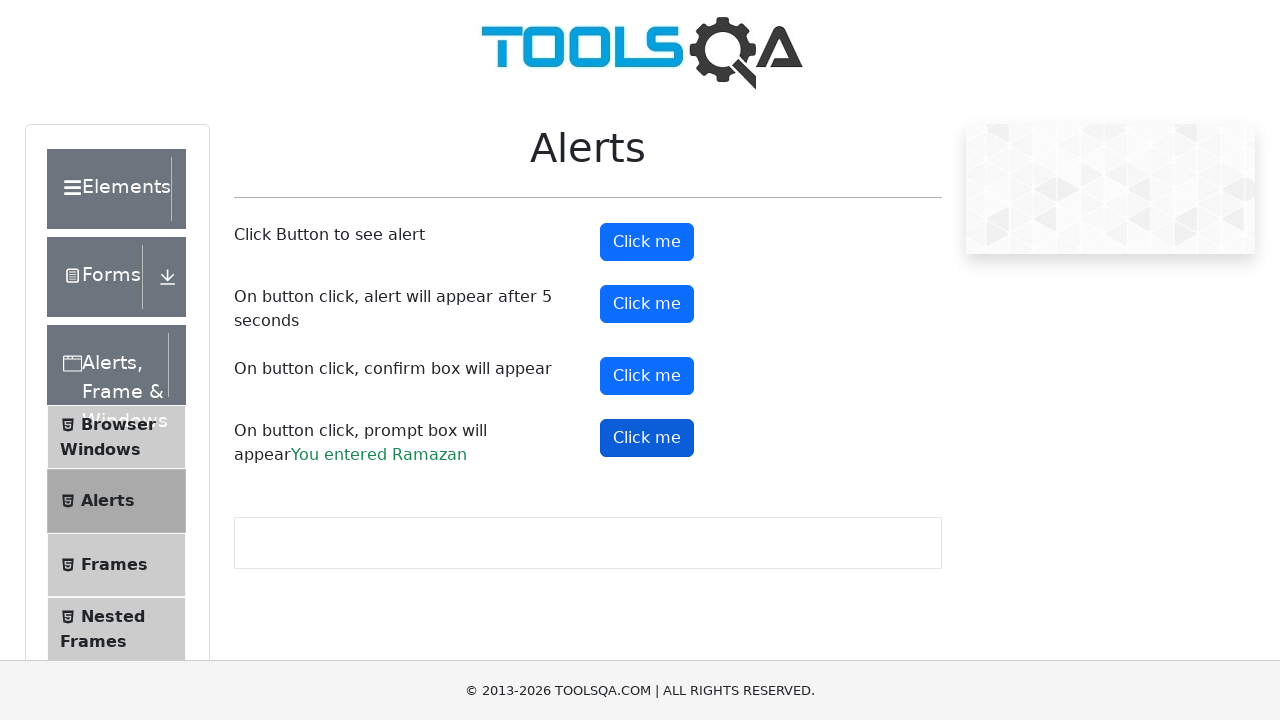